Tests hover menu interaction by hovering over a main menu item, then hovering over a sub-menu item, and clicking to expand nested menu options.

Starting URL: https://demoqa.com/menu

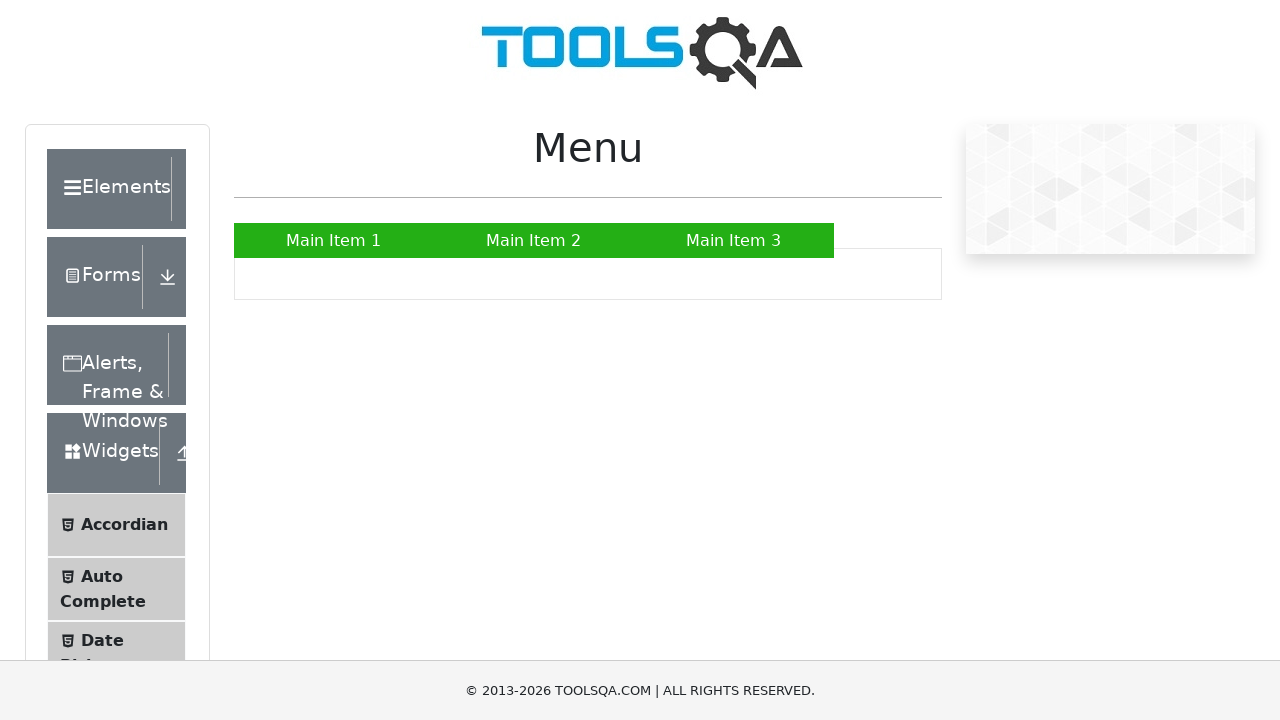

Hovered over main menu item 'Main Item 2' at (534, 240) on text=Main Item 2
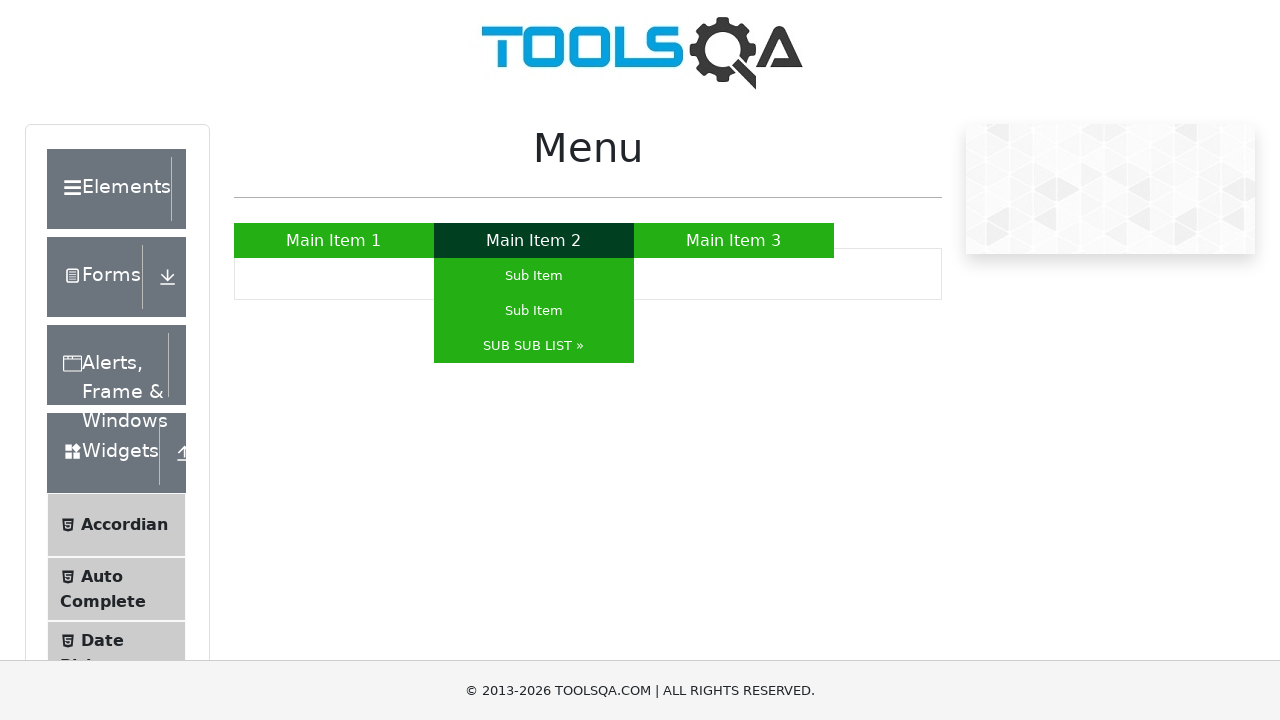

Hovered over sub-menu item 'SUB SUB LIST »' at (534, 346) on text=SUB SUB LIST »
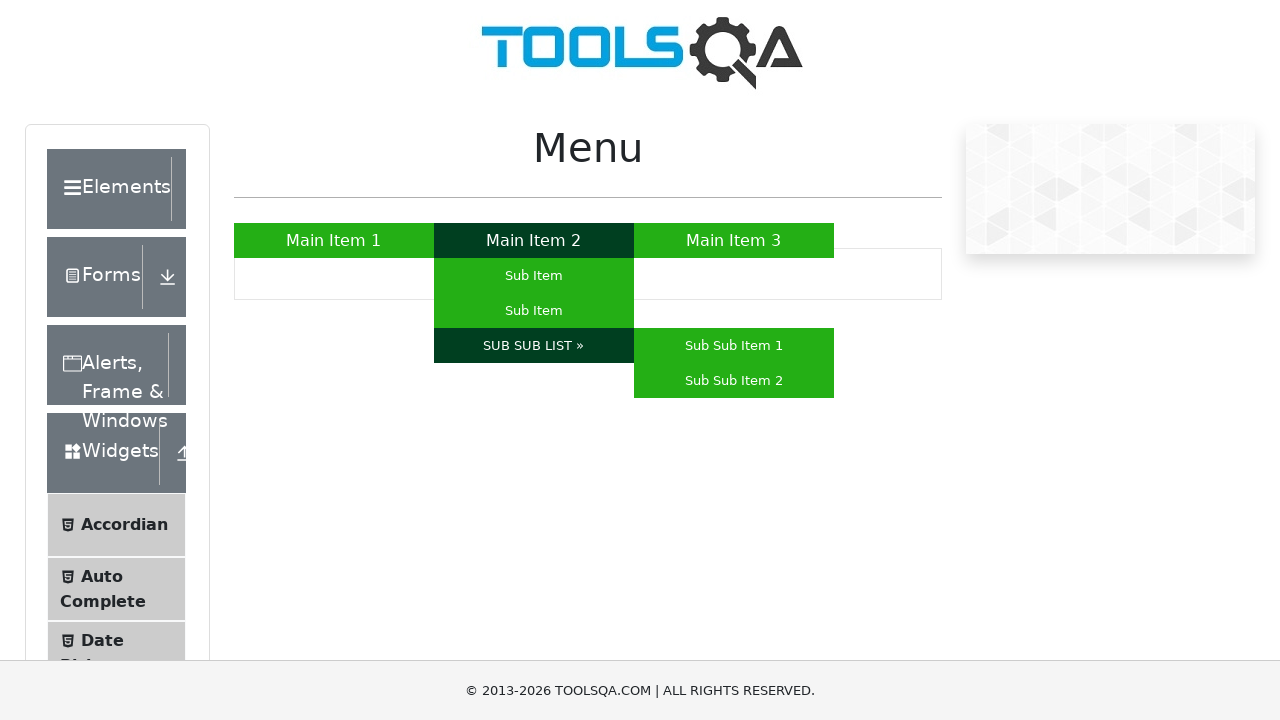

Clicked on sub-menu item 'SUB SUB LIST »' to expand nested menu options at (534, 346) on text=SUB SUB LIST »
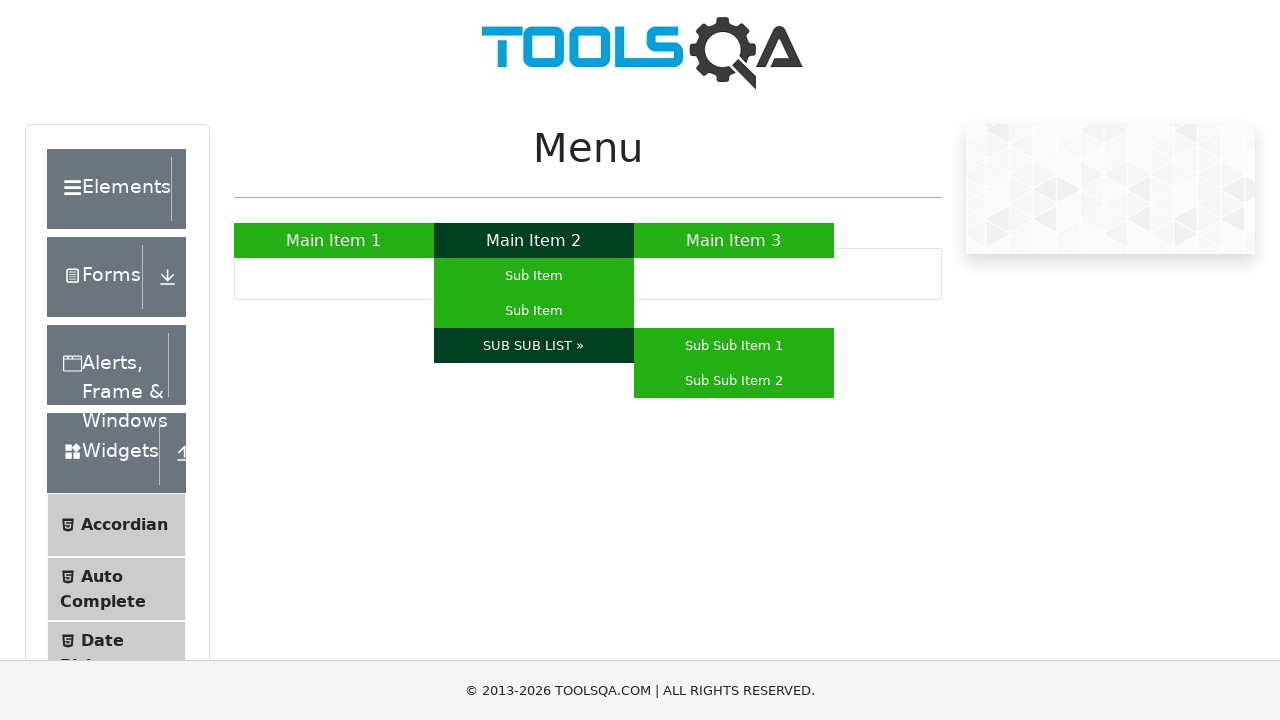

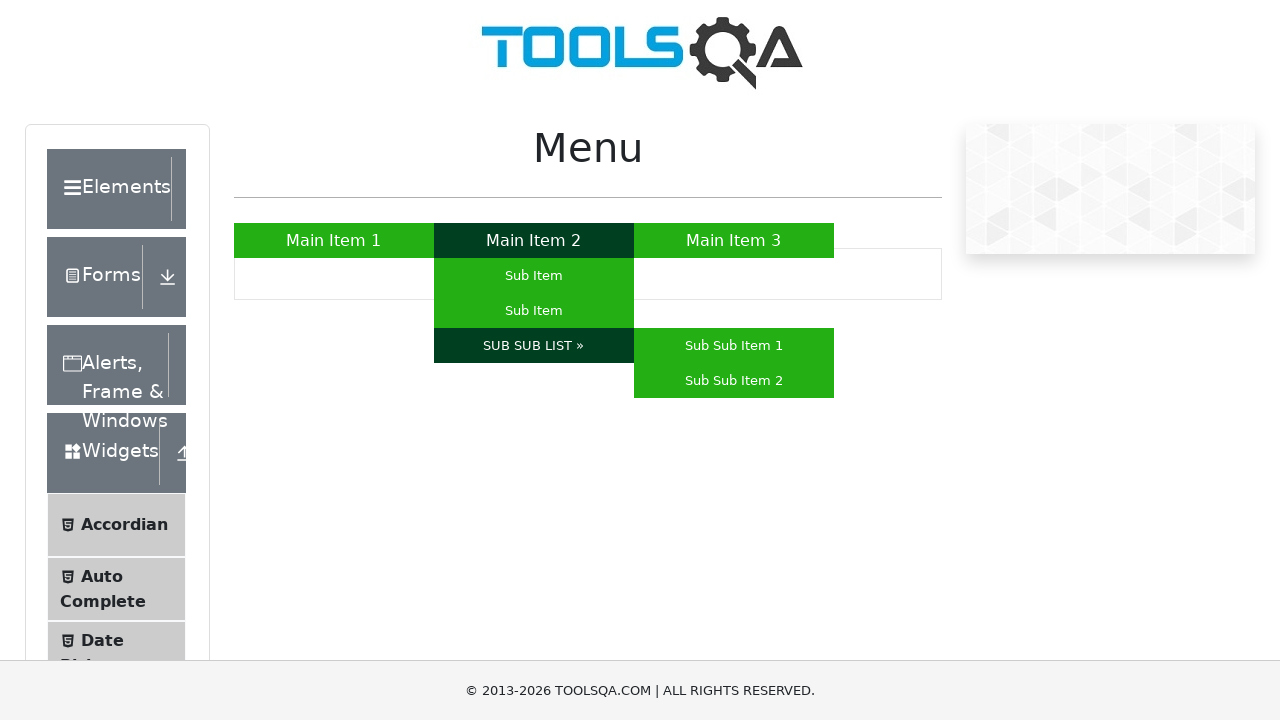